Toggles the theme by clicking the dark mode button on the main page

Starting URL: https://milankomaj-934e3.firebaseapp.com/

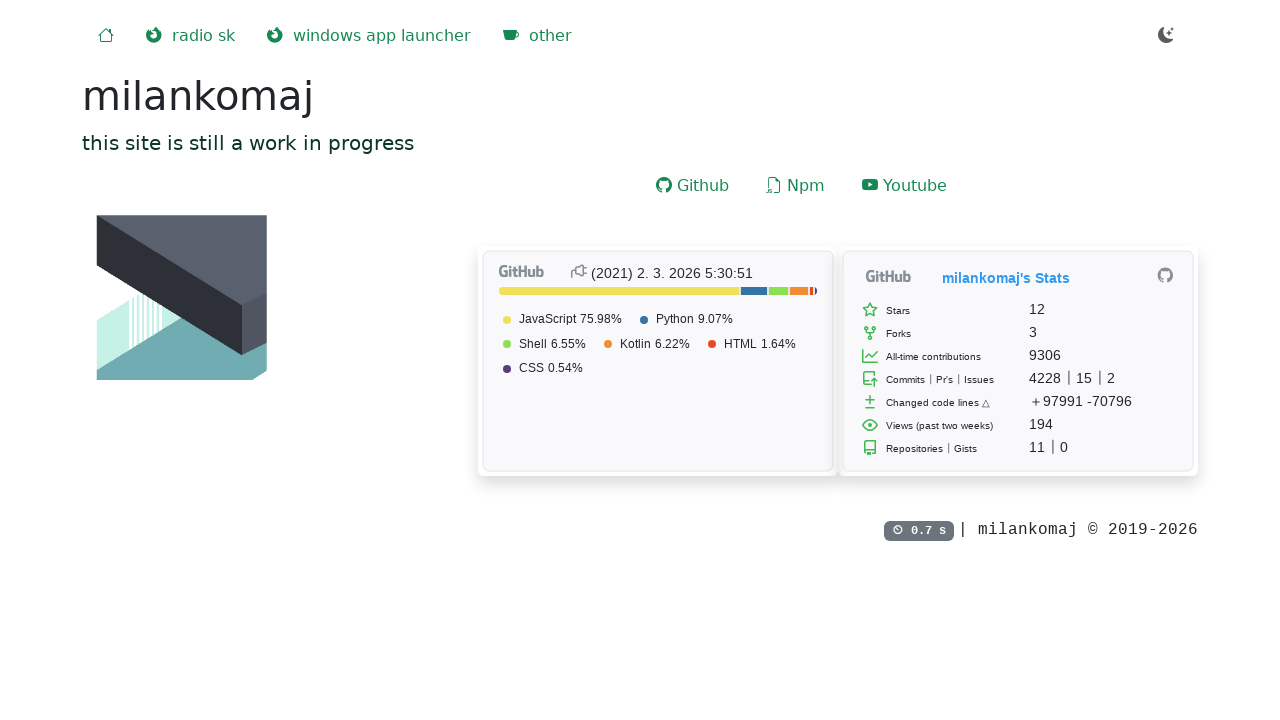

Navigated to main page
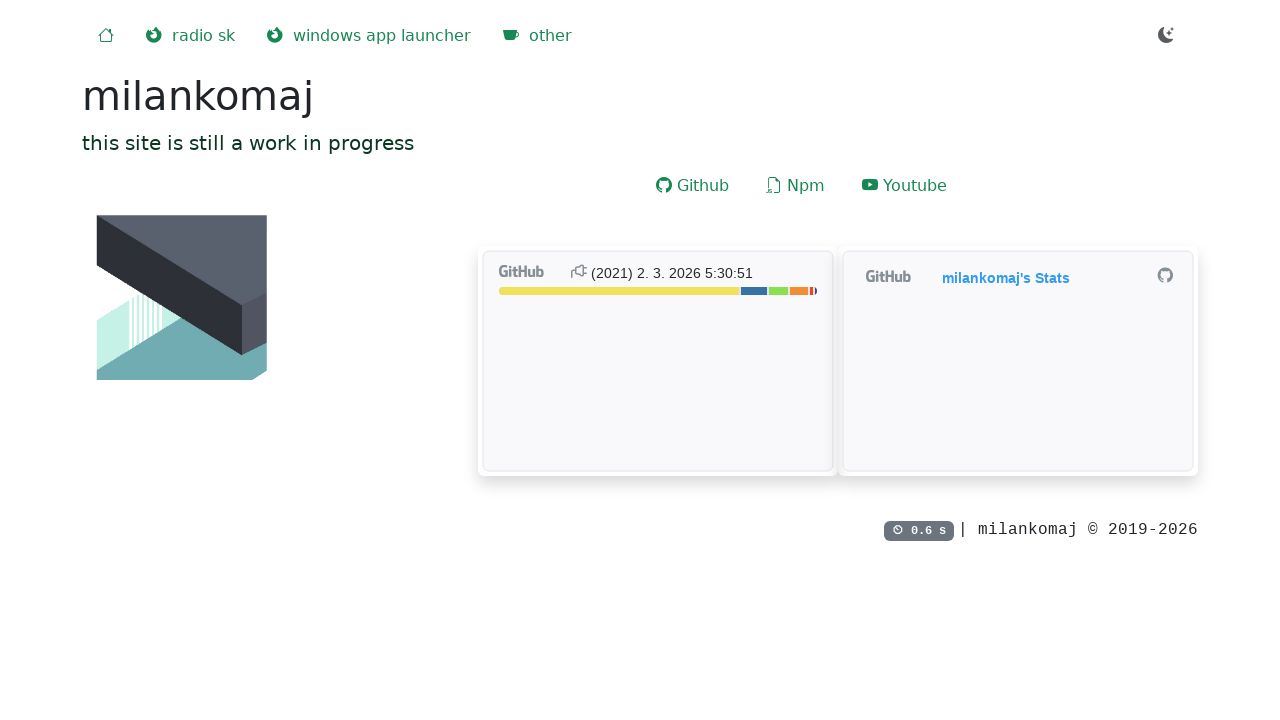

Clicked dark mode button to toggle theme at (1166, 36) on xpath=//*[@id='toDark']
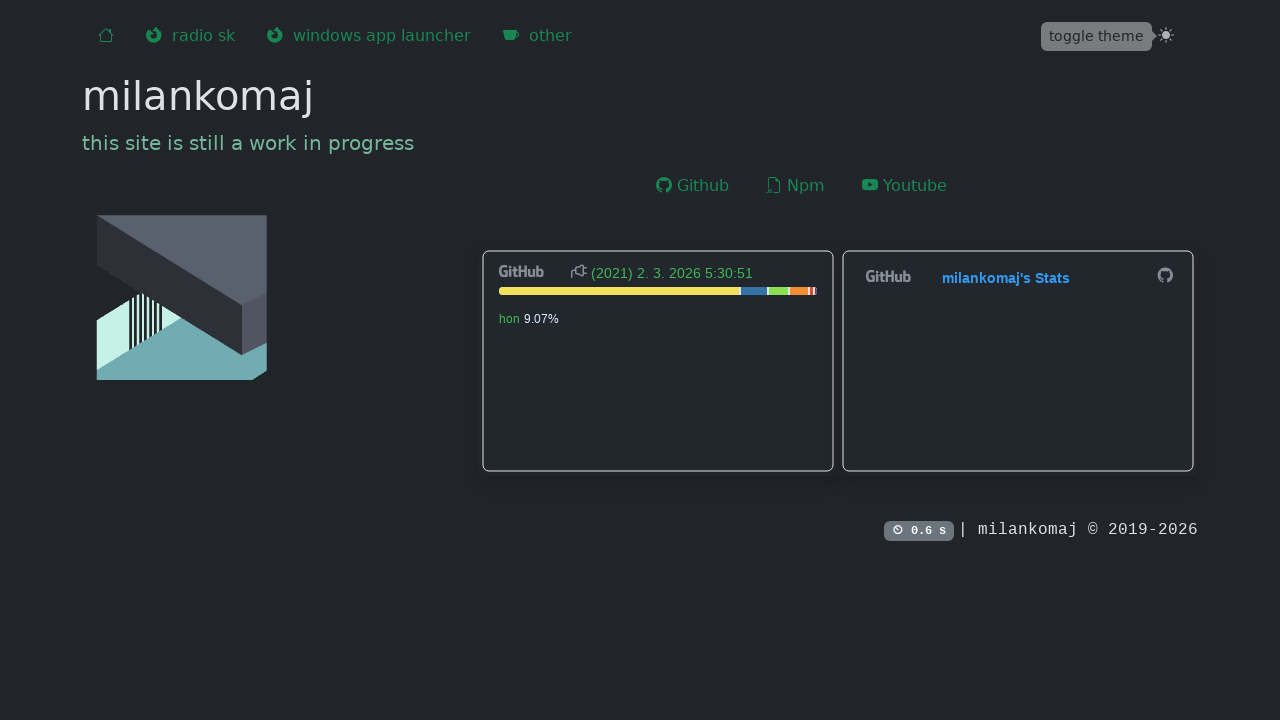

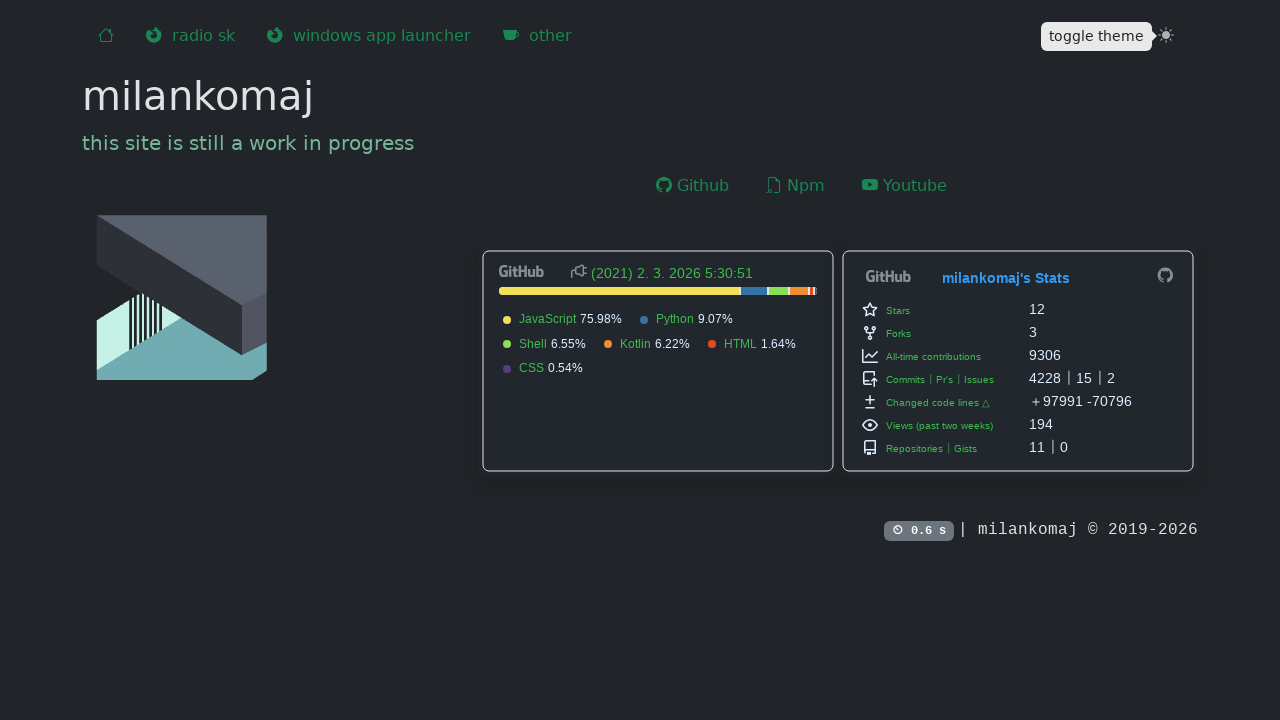